Tests the login form error message by submitting invalid credentials and verifying the error message appears

Starting URL: https://courses.ultimateqa.com/

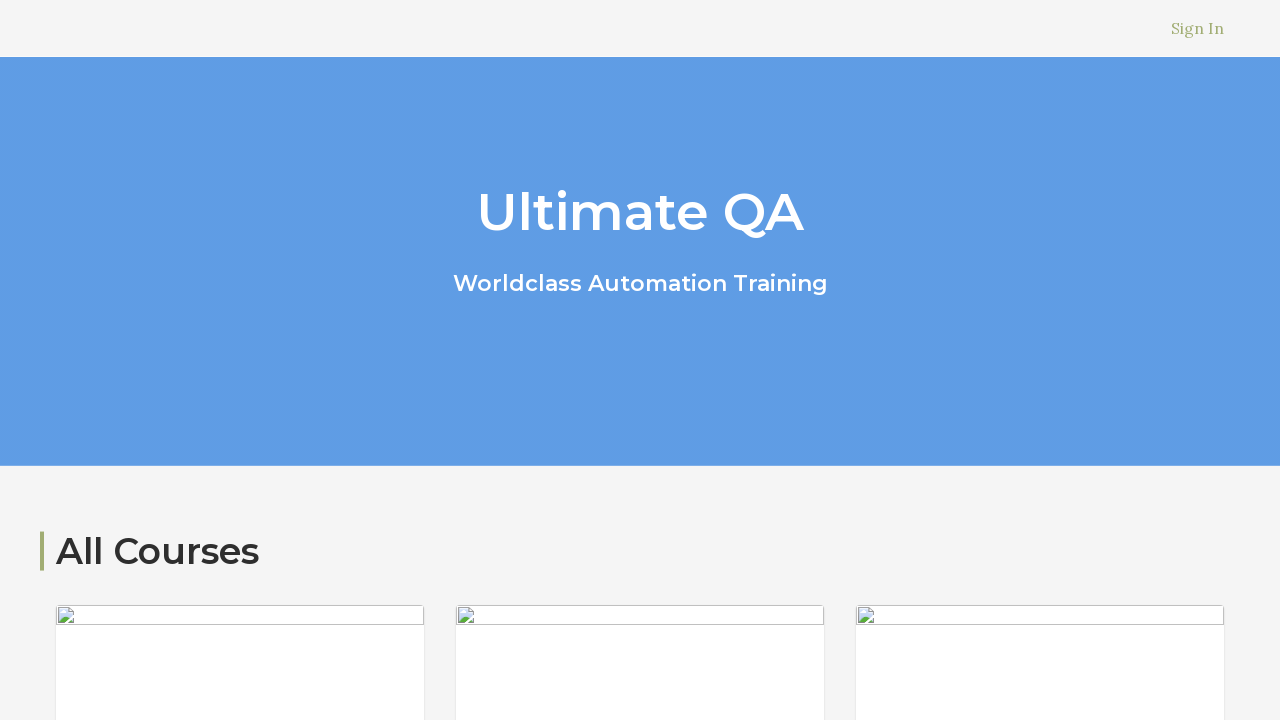

Clicked on the 'Sign In' link at (1198, 28) on a[href='/users/sign_in']
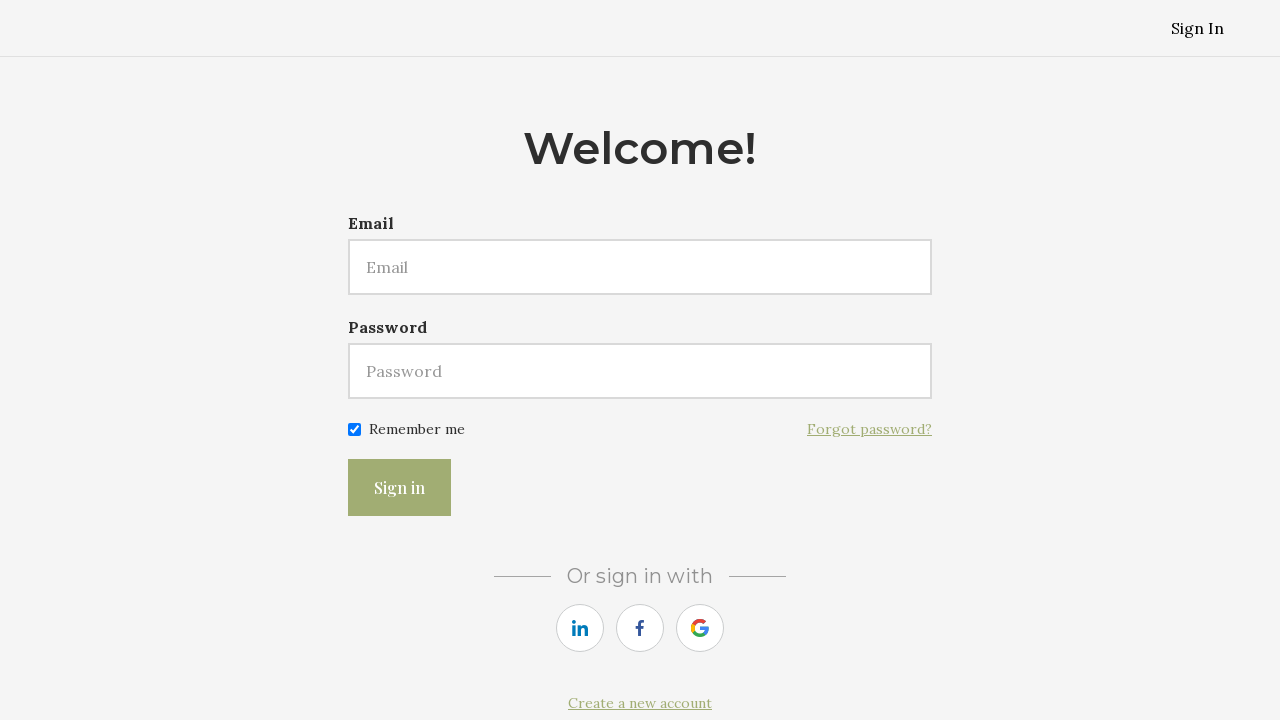

Entered invalid email 'testuser456@gmail.com' in email field on #user\[email\]
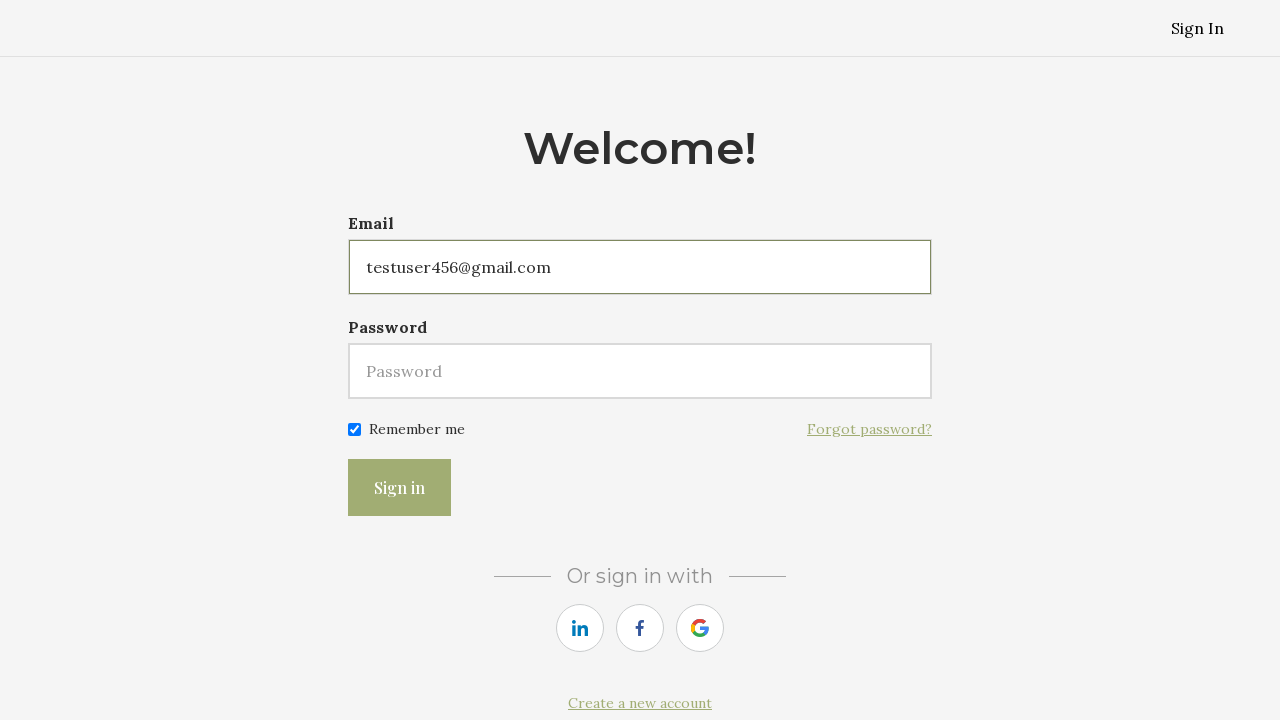

Entered invalid password 'testpass789' in password field on input[name='user[password]']
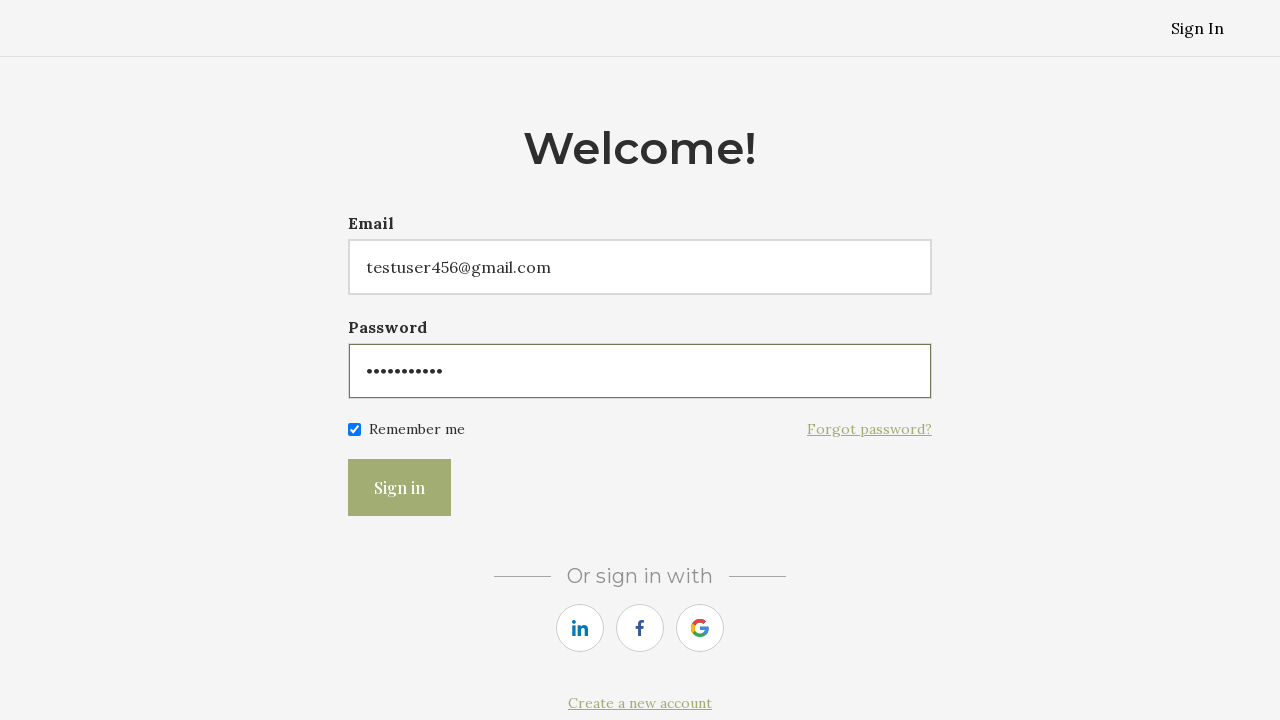

Clicked the Sign In submit button at (400, 488) on button[type='submit']
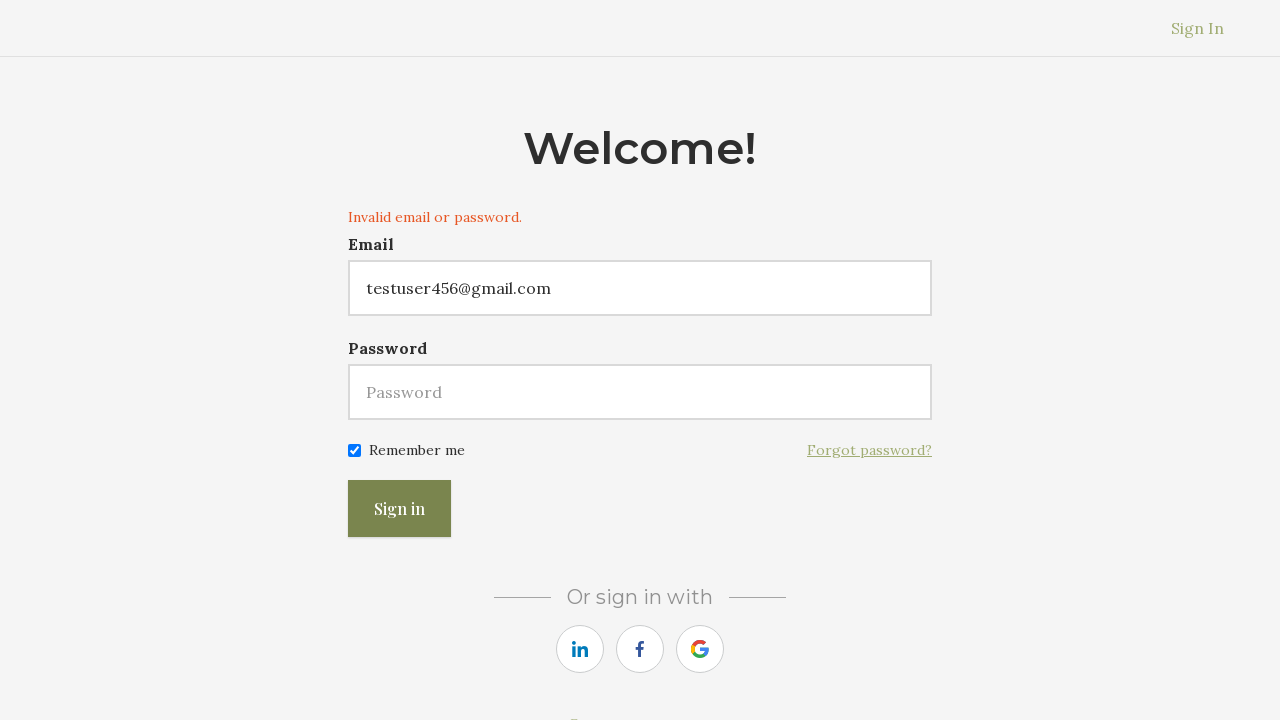

Verified error message 'Invalid email or password.' appeared on the login form
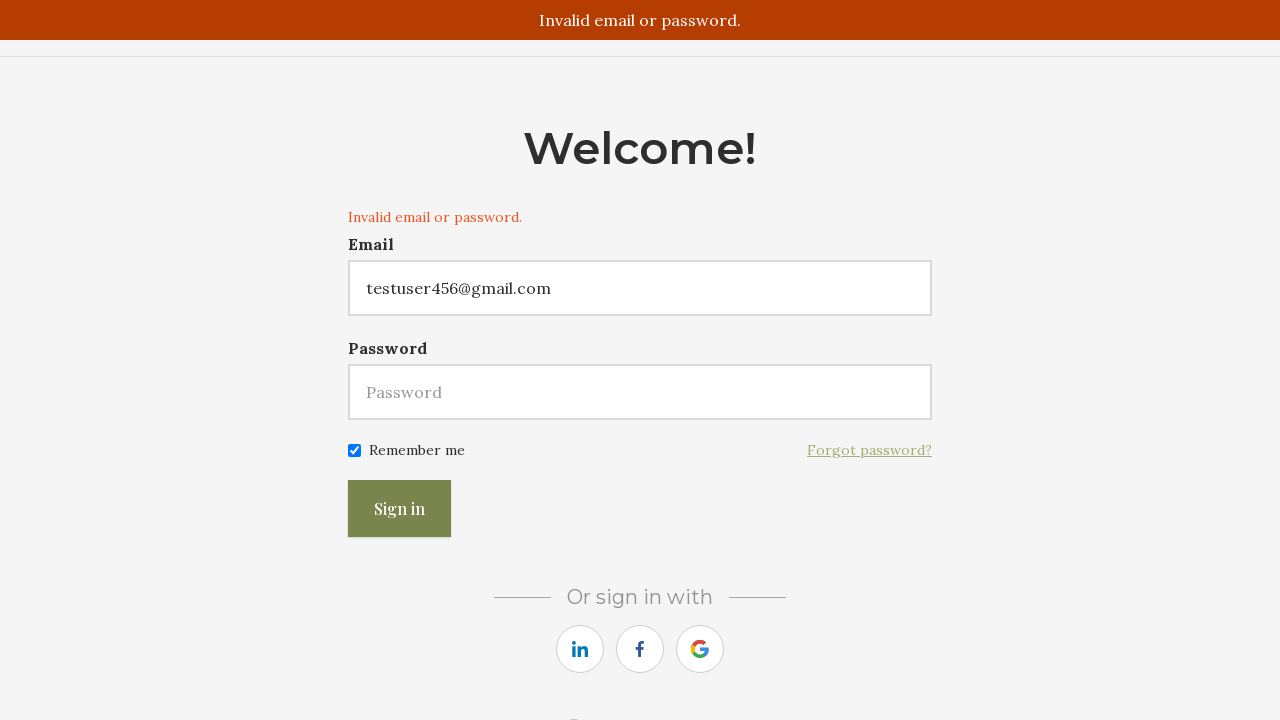

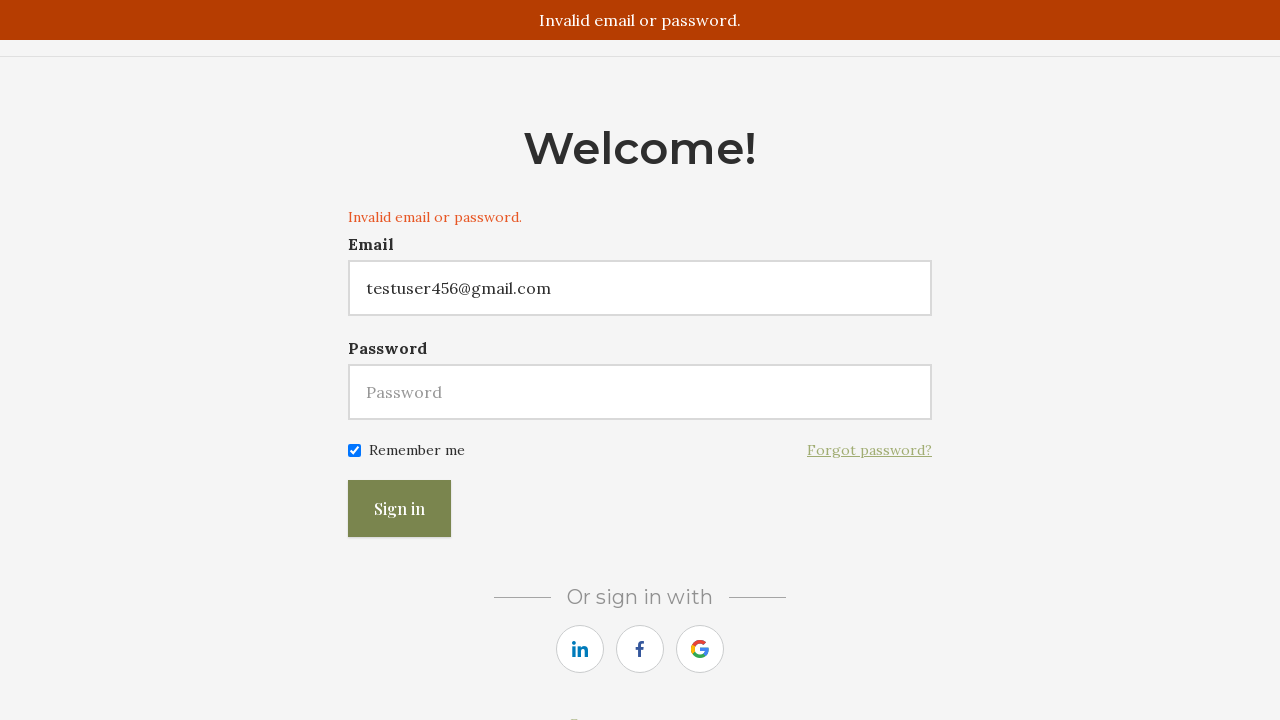